Tests element visibility by checking if email textbox, education textarea, and age radio button are displayed, then interacting with them by filling text and clicking

Starting URL: https://automationfc.github.io/basic-form/index.html

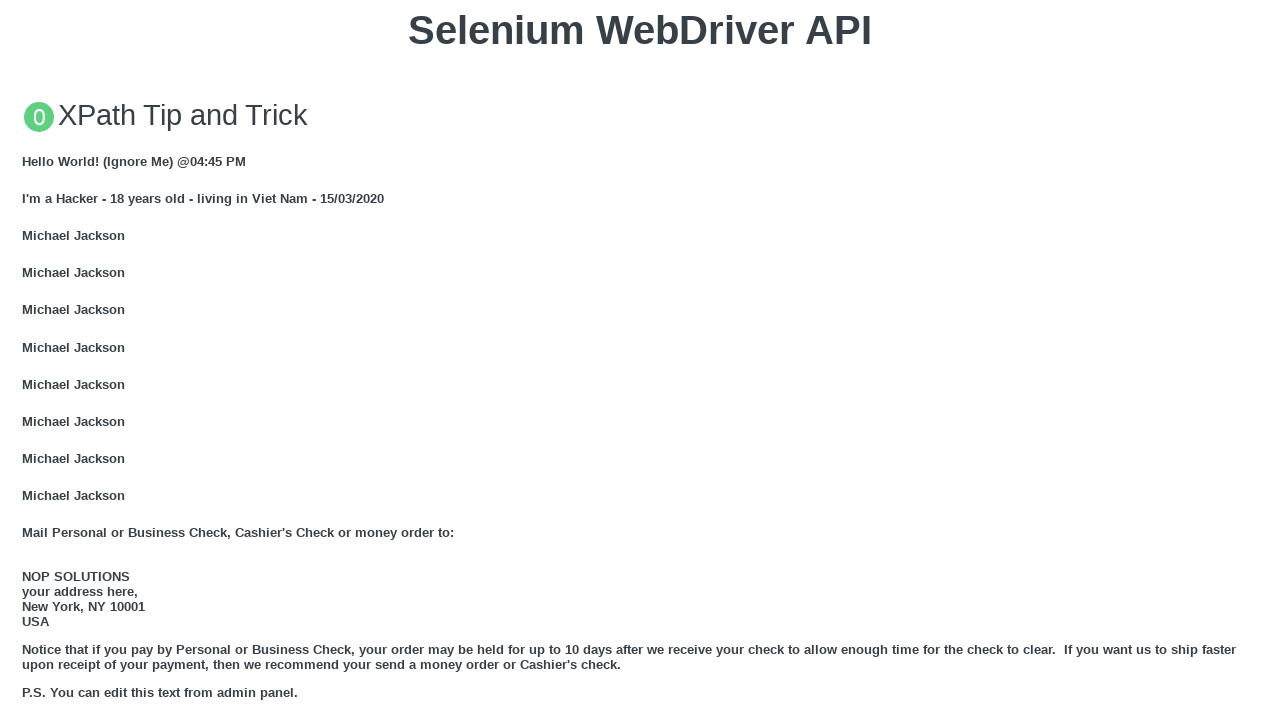

Verified email textbox is visible
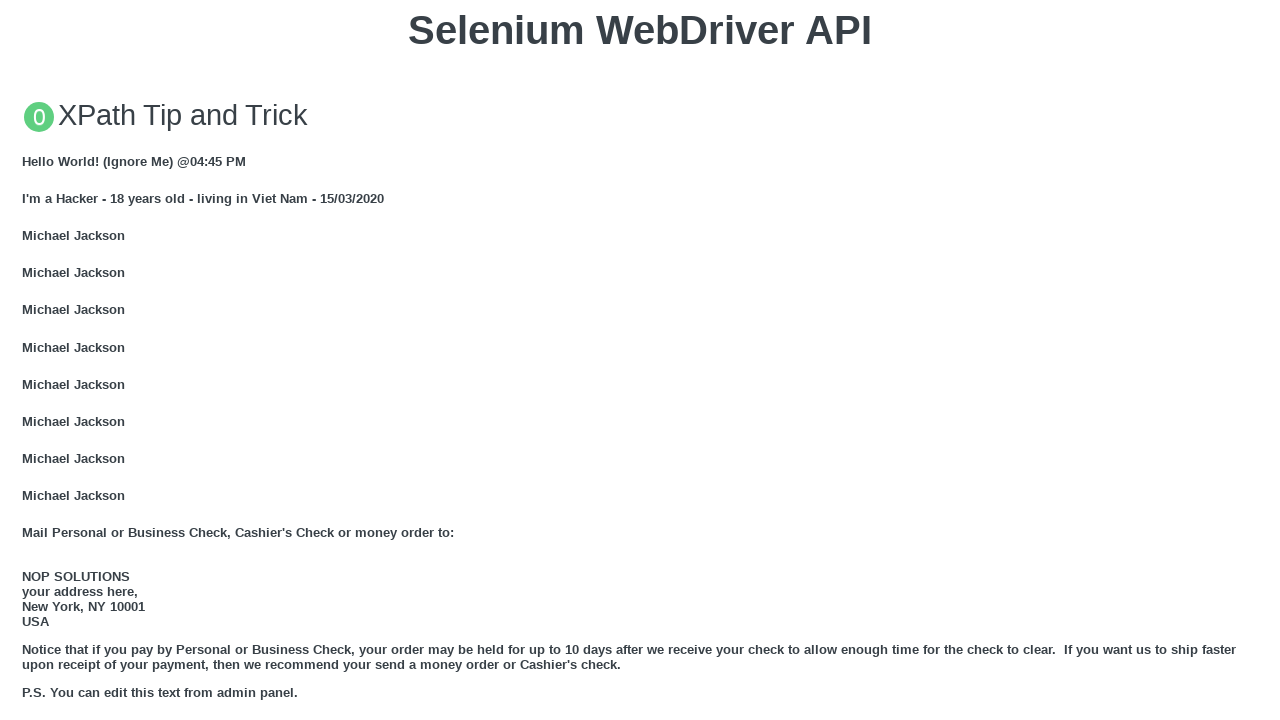

Filled email textbox with 'Automation Testing' on #mail
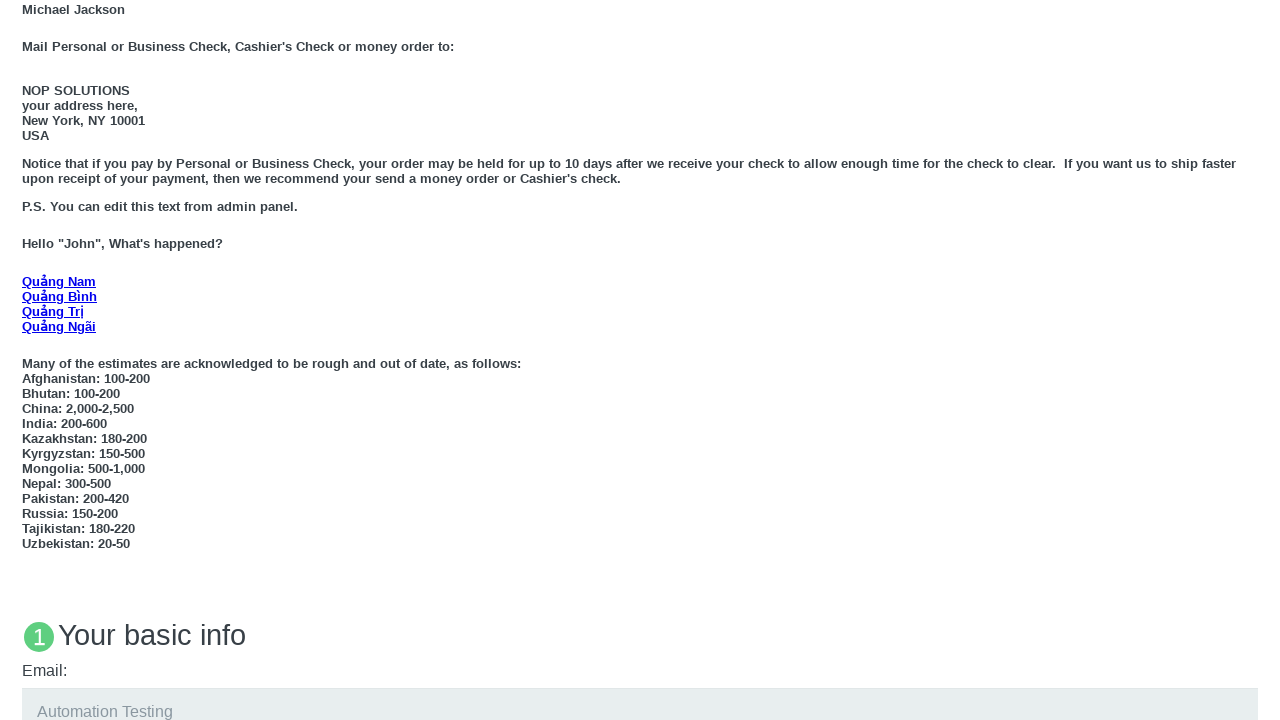

Verified education textarea is visible
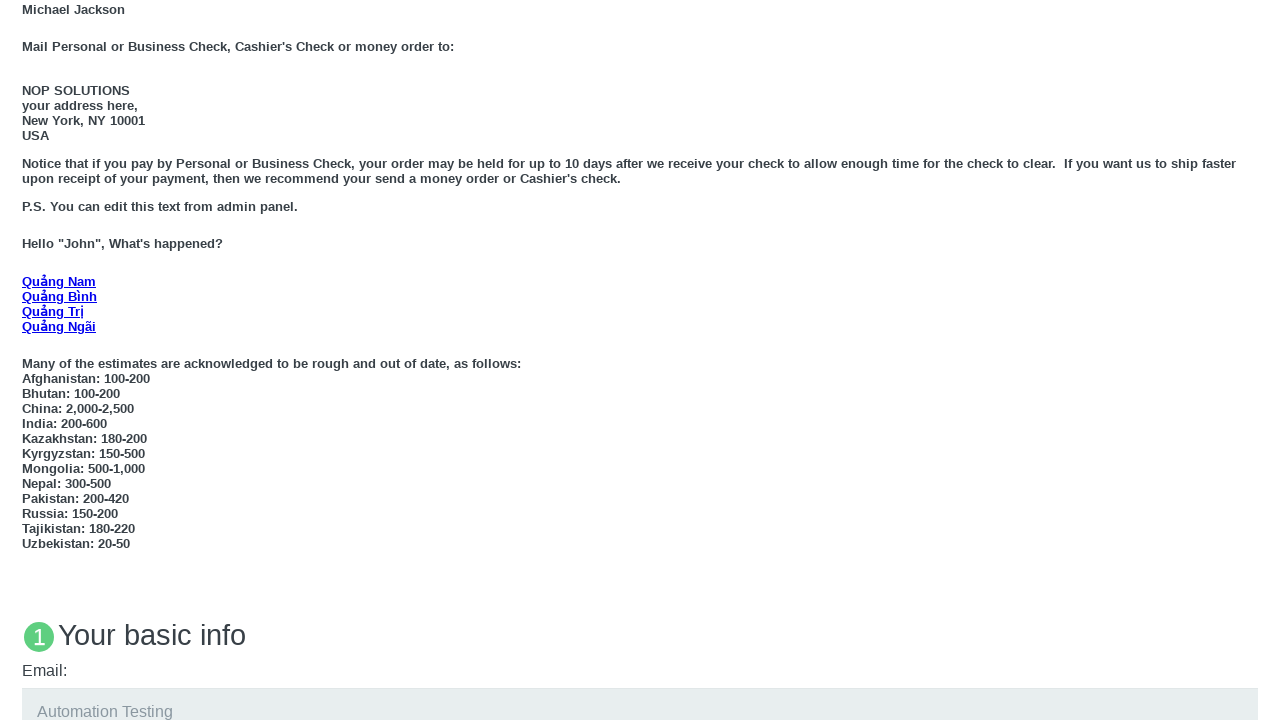

Filled education textarea with 'Automation Testing' on #edu
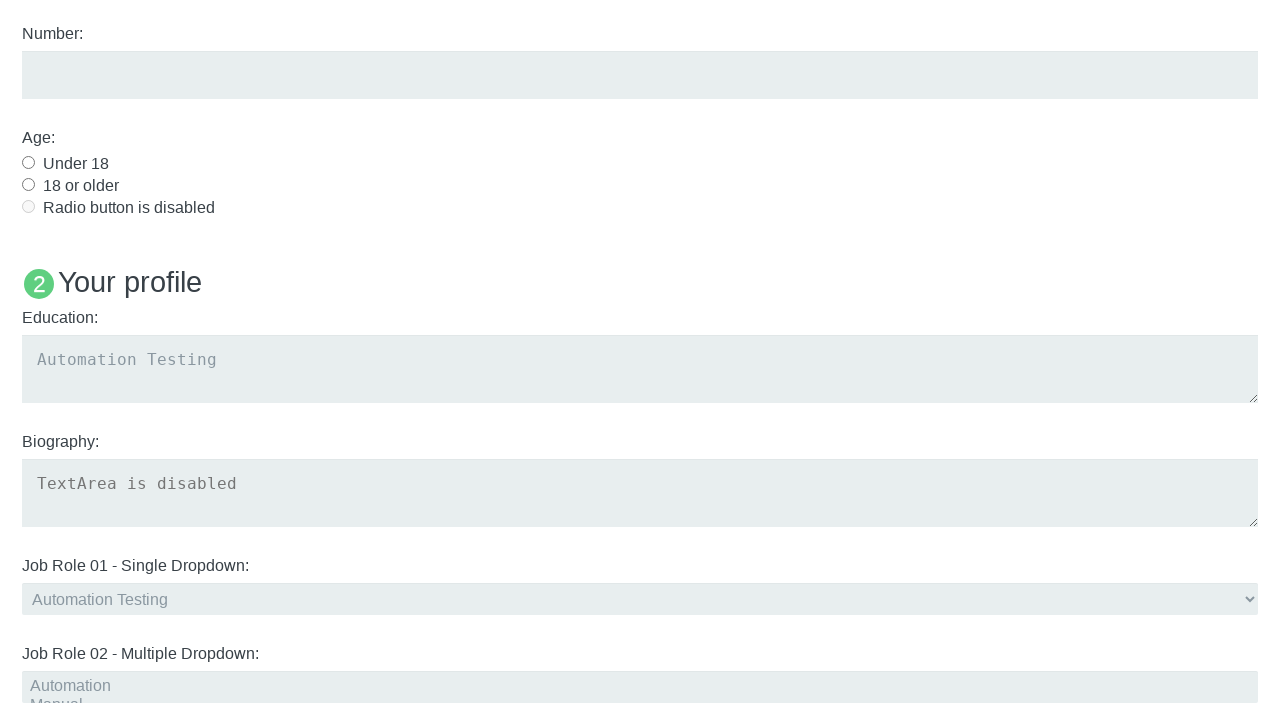

Verified age under 18 radio button is visible
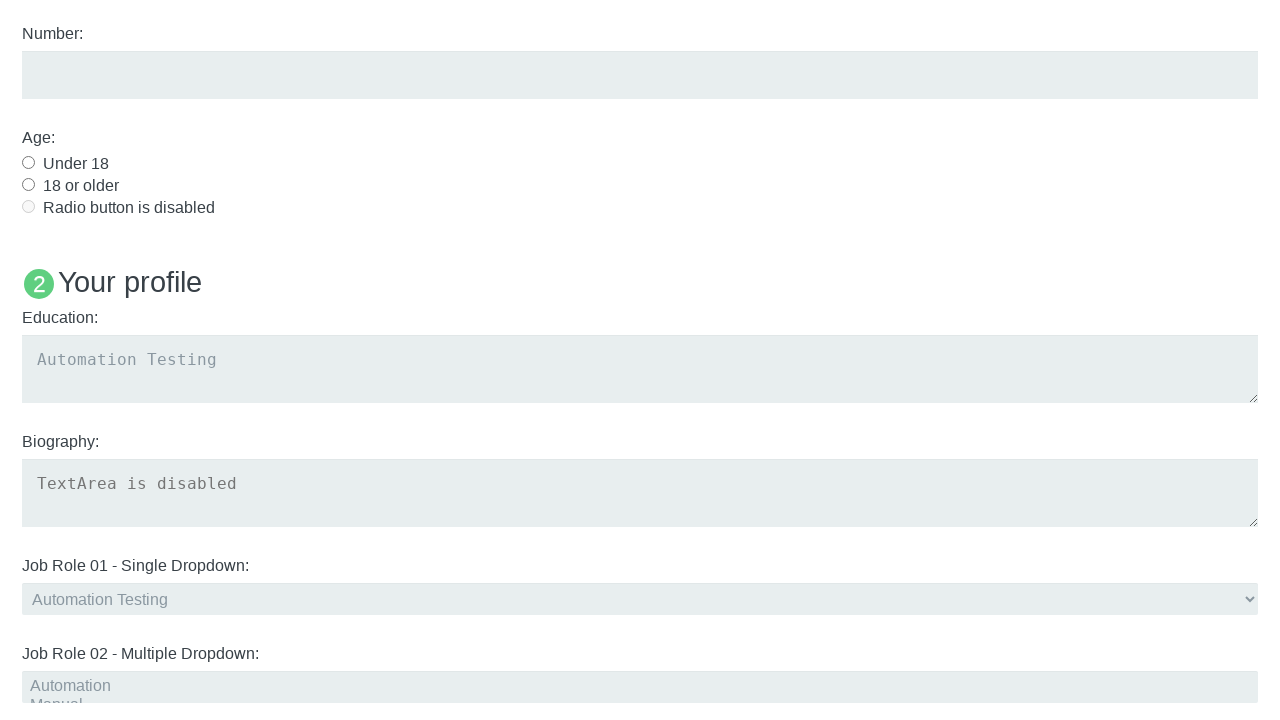

Clicked age under 18 radio button at (28, 162) on #under_18
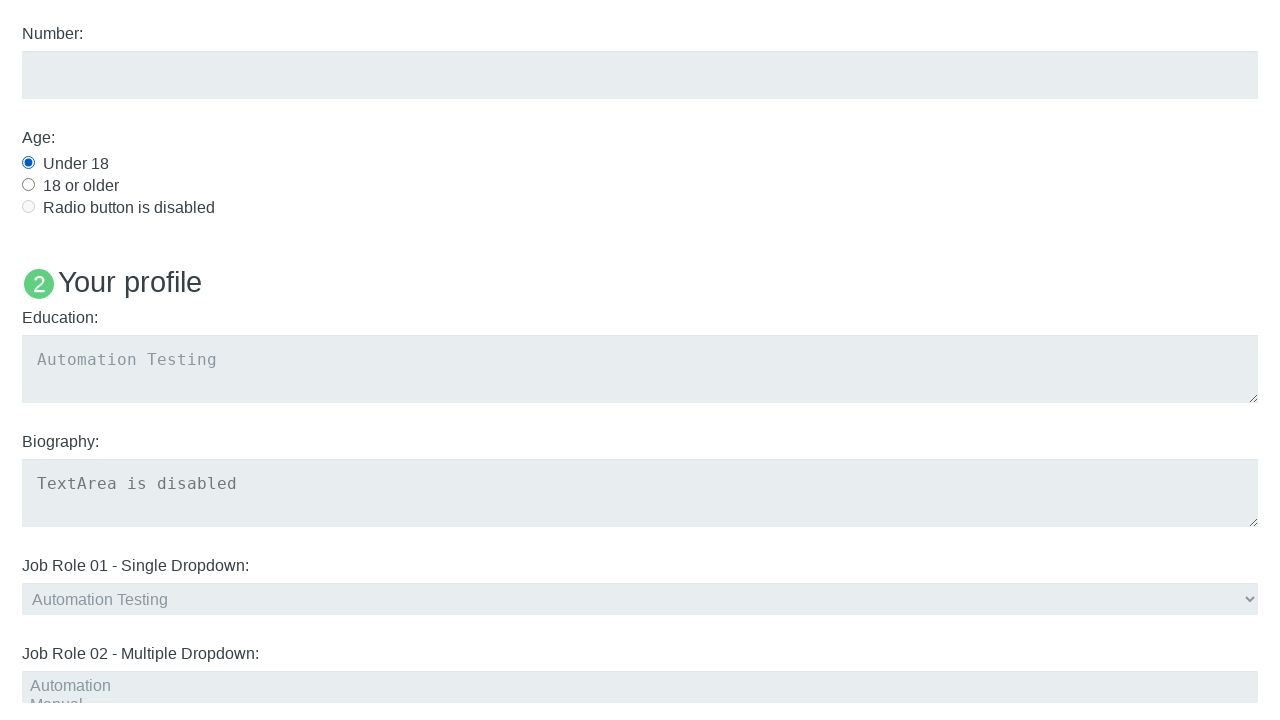

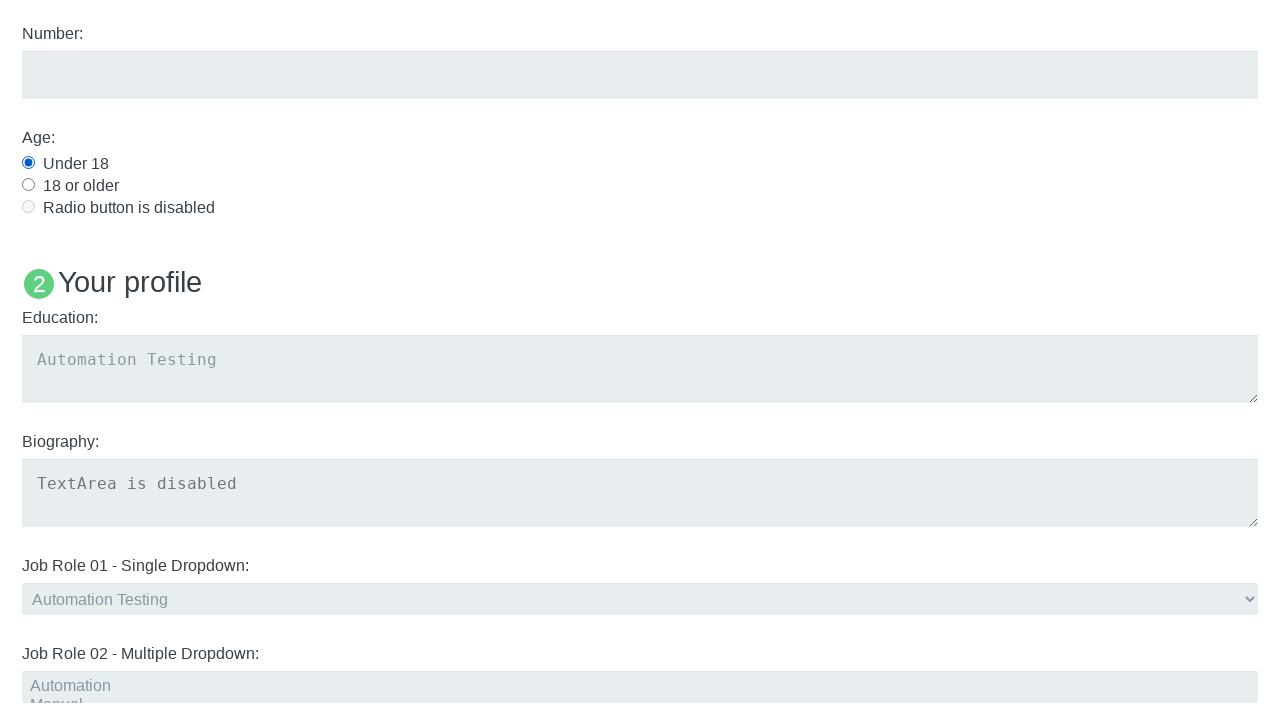